Tests mobile device simulation by emulating an iPhone 12, navigating to a mobile site, tapping on search input, and filling in a search query

Starting URL: https://m.baidu.com

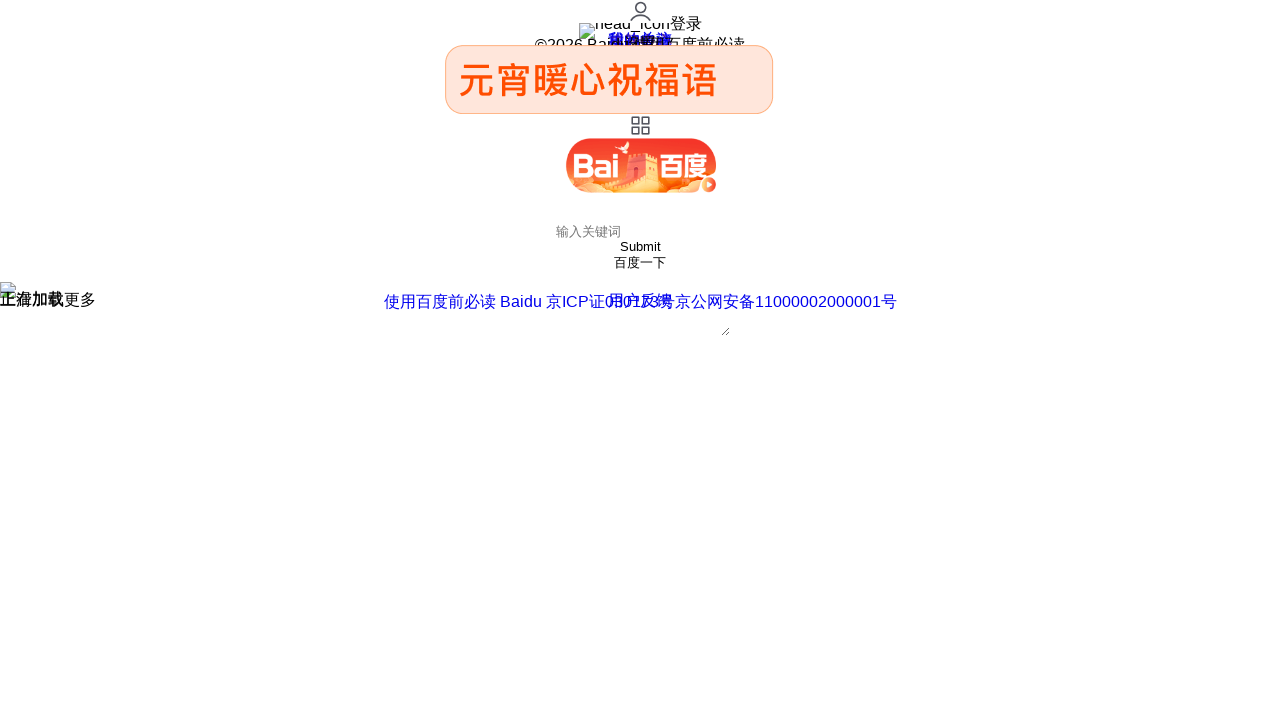

Tapped on search input field at (640, 232) on #index-kw
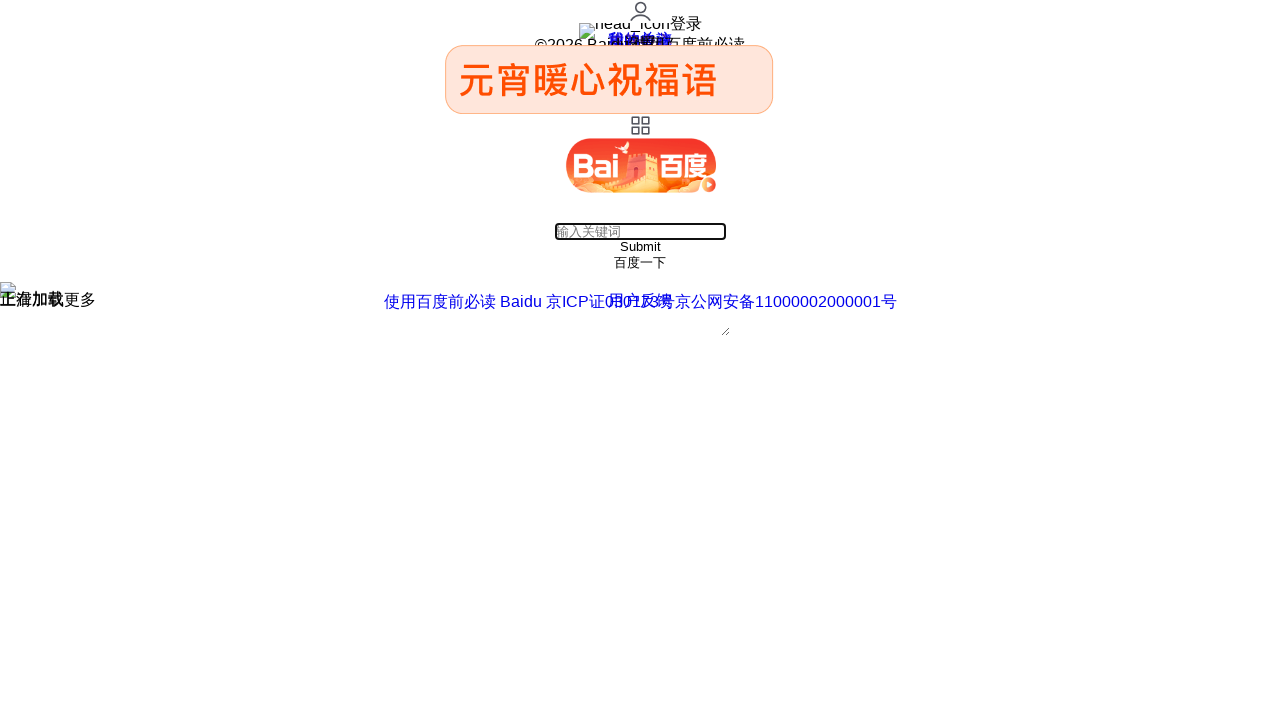

Filled search input with '移动端测试' on #index-kw
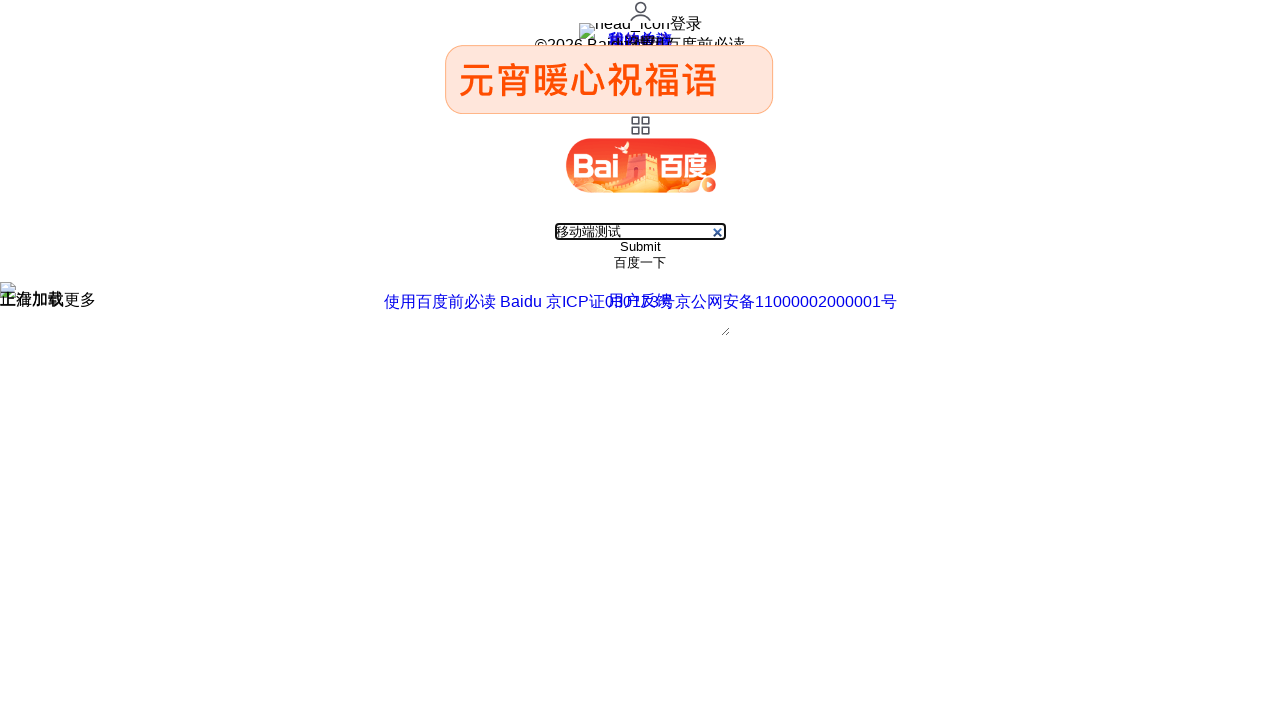

Wait for DOM content loaded state
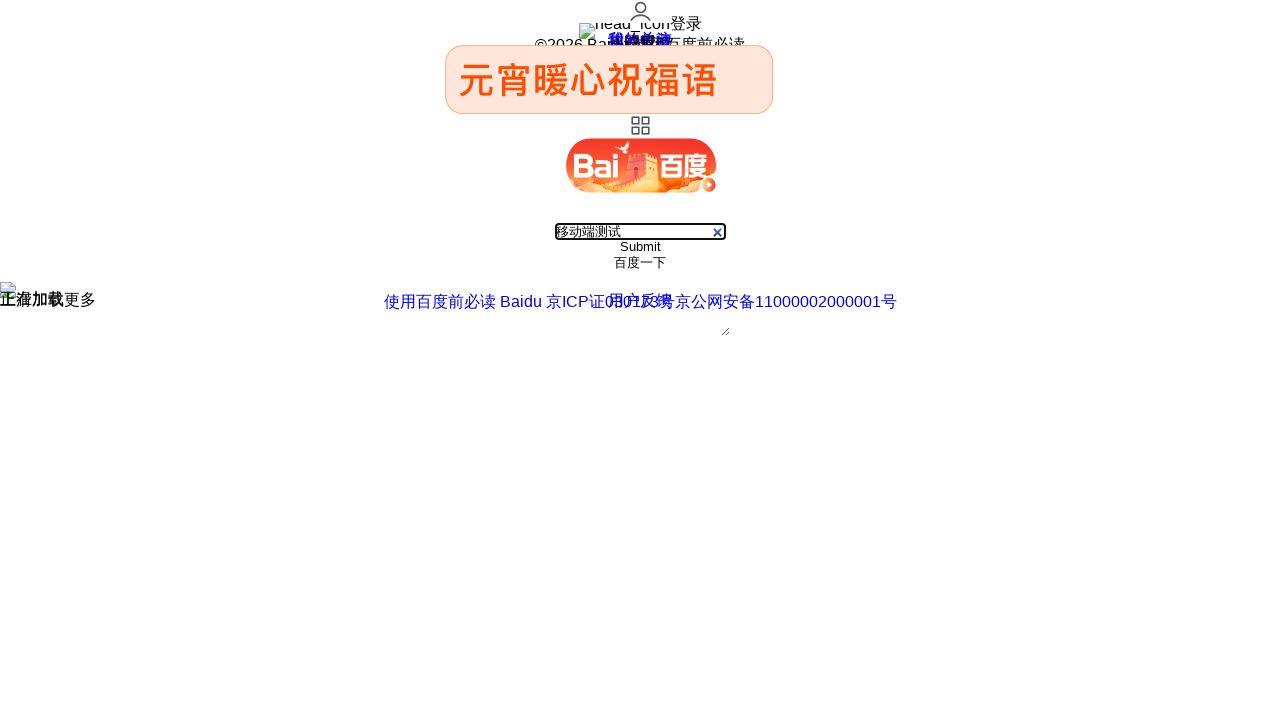

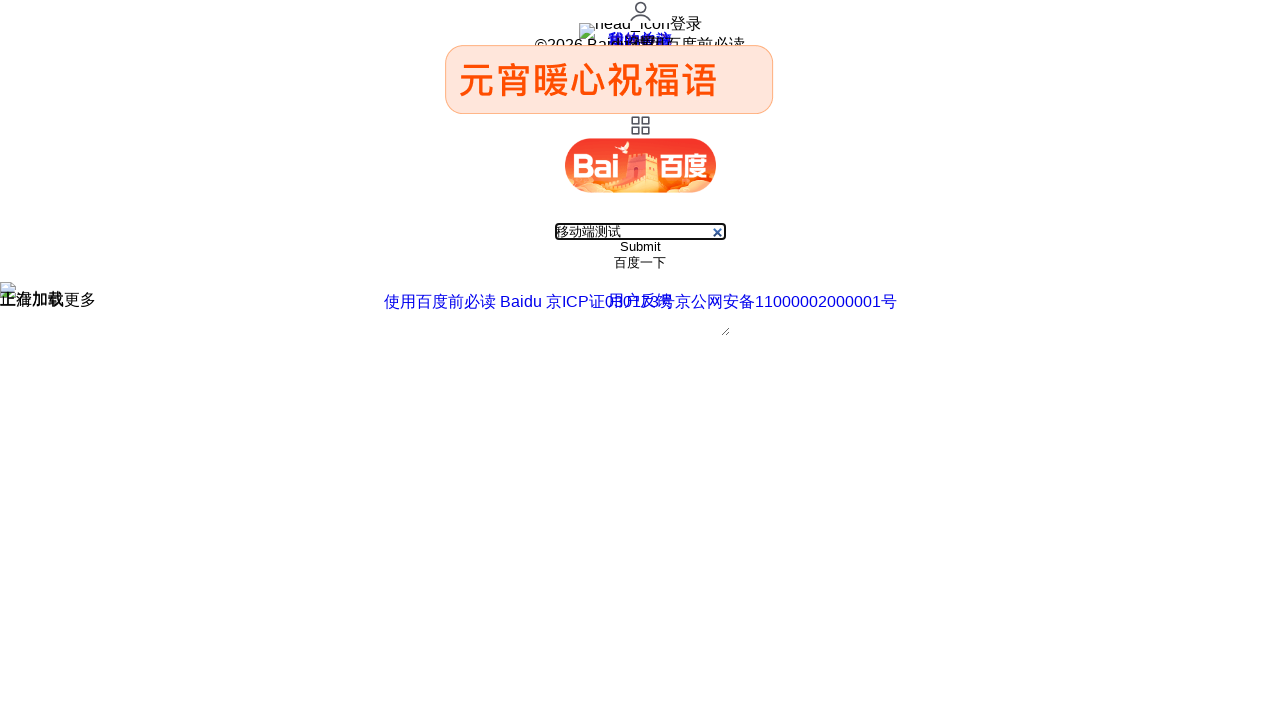